Tests drag and drop using click-hold-move-release pattern on jQueryUI droppable demo and verifies successful drop

Starting URL: https://jqueryui.com/droppable/

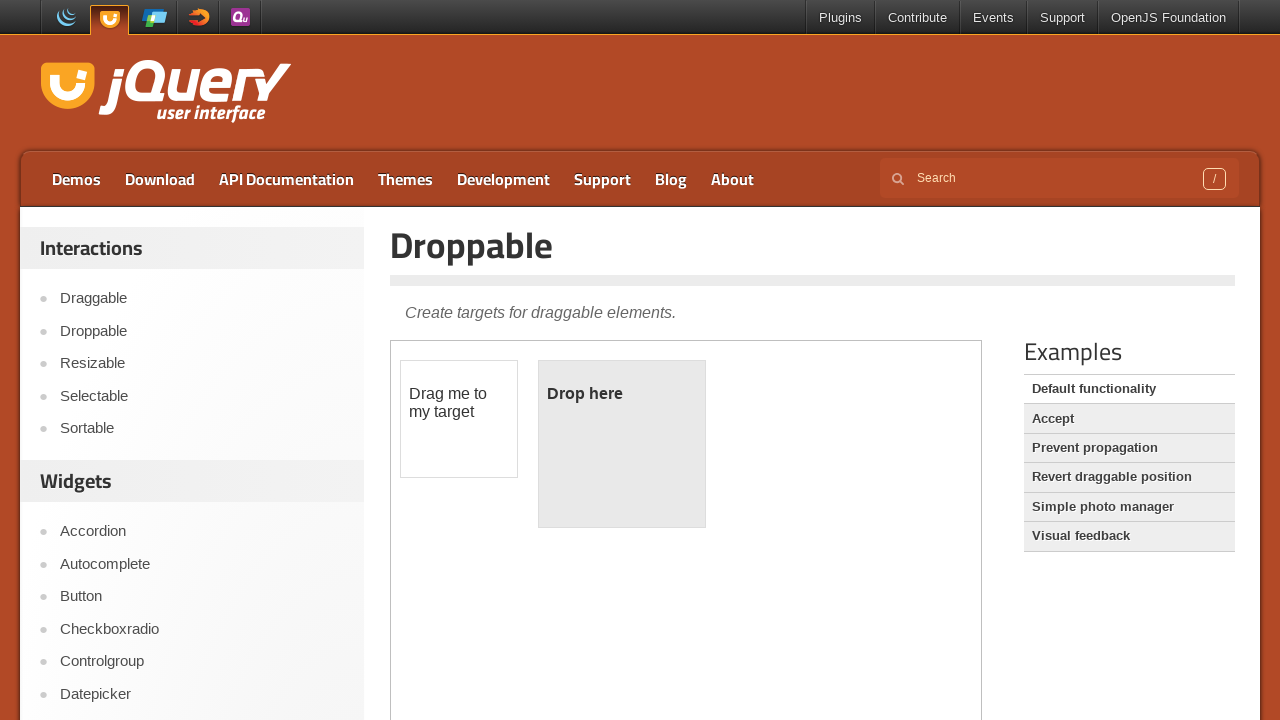

Located the demo iframe
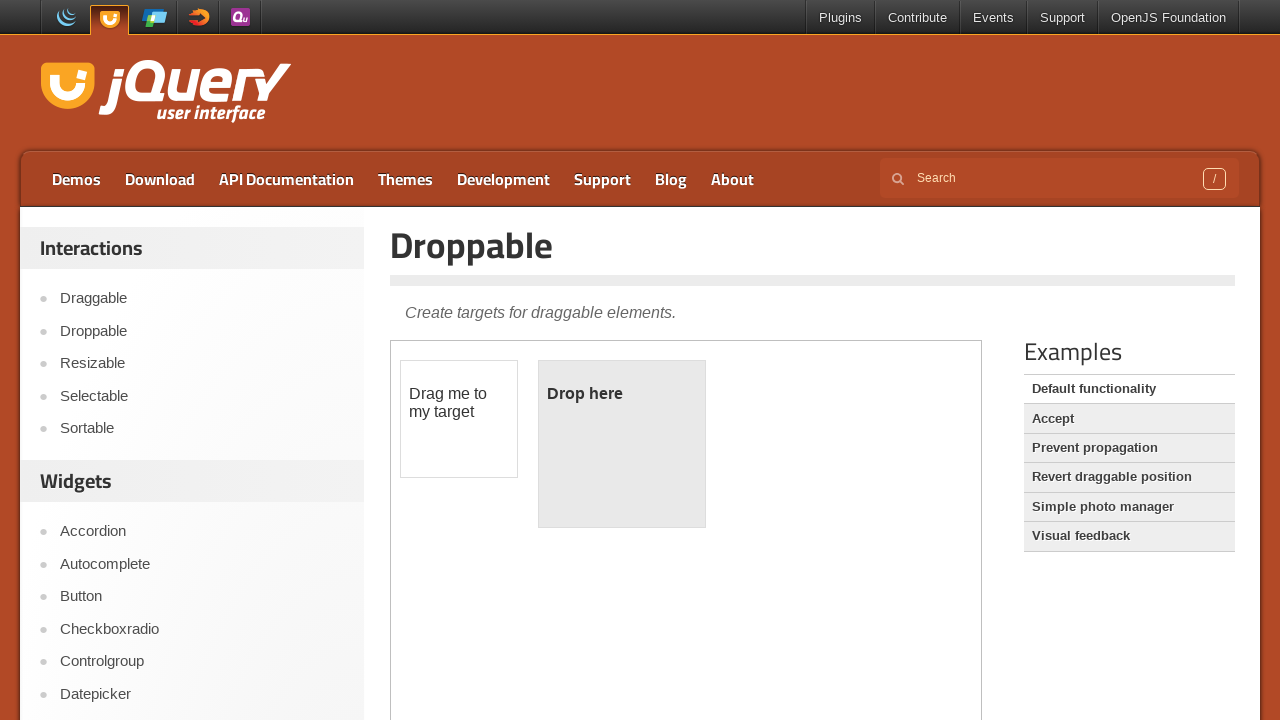

Draggable element is visible
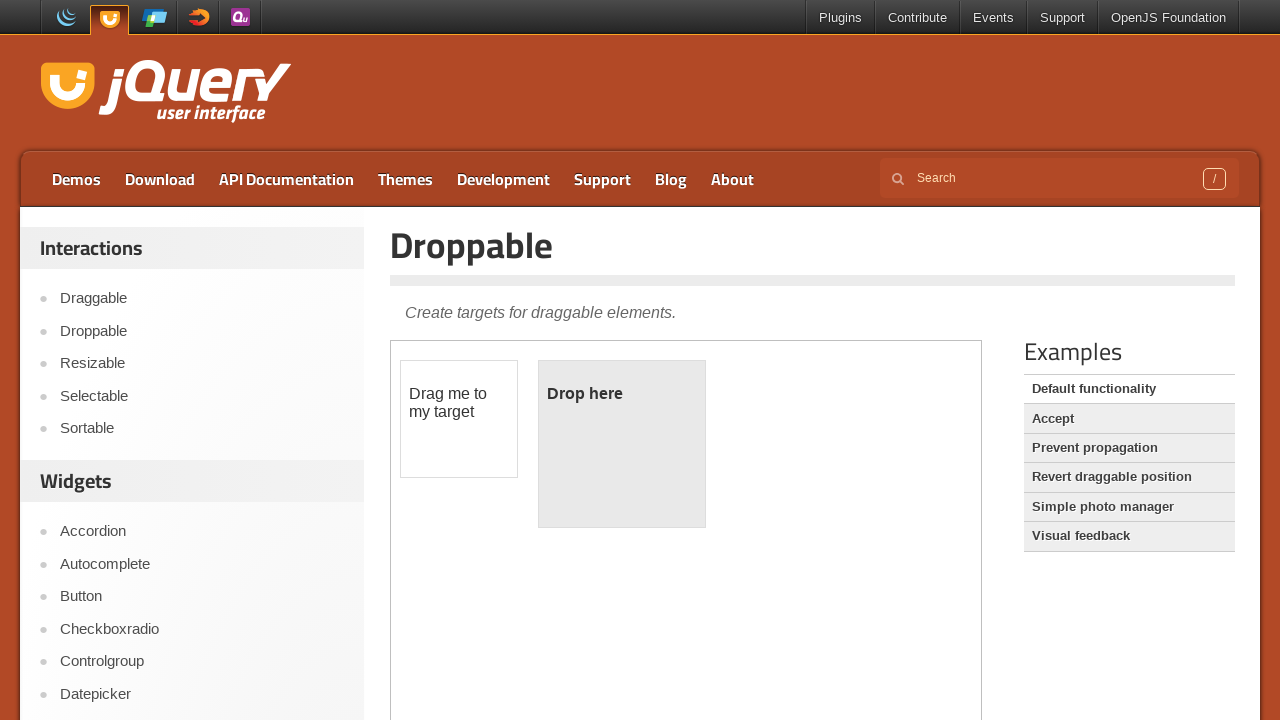

Located source (#draggable) and target (#droppable) elements
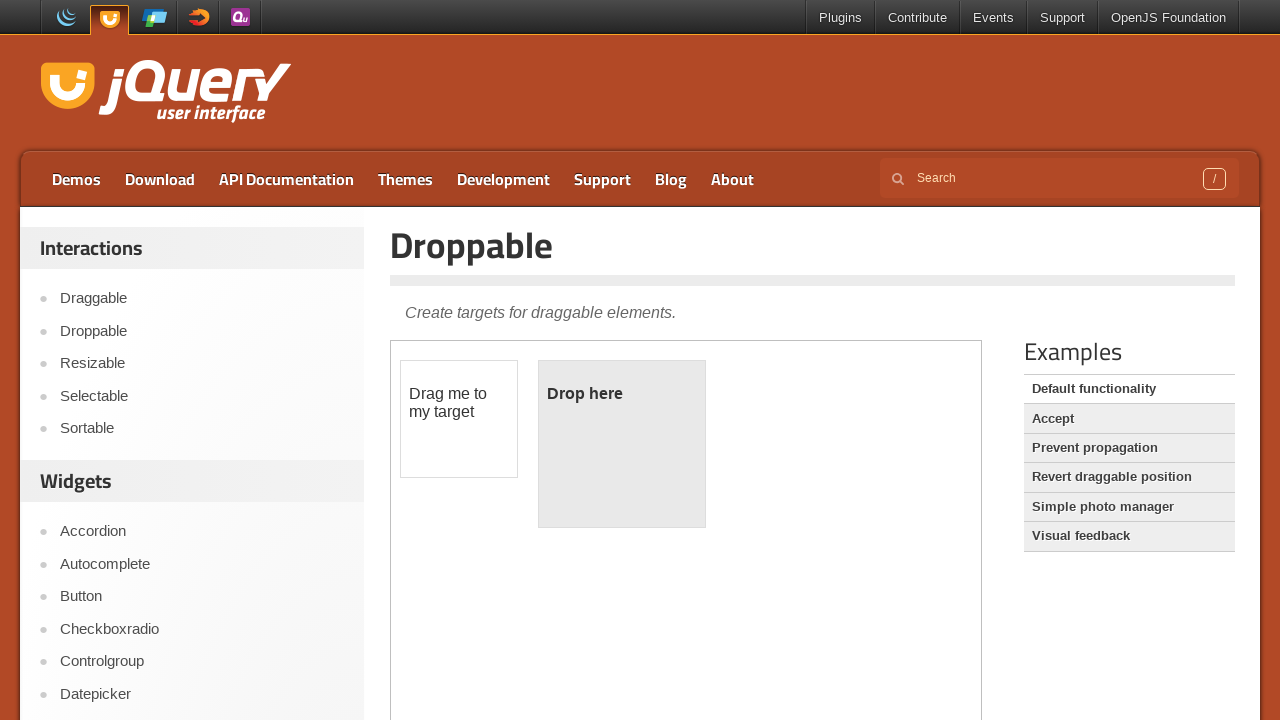

Dragged #draggable element to #droppable target at (622, 444)
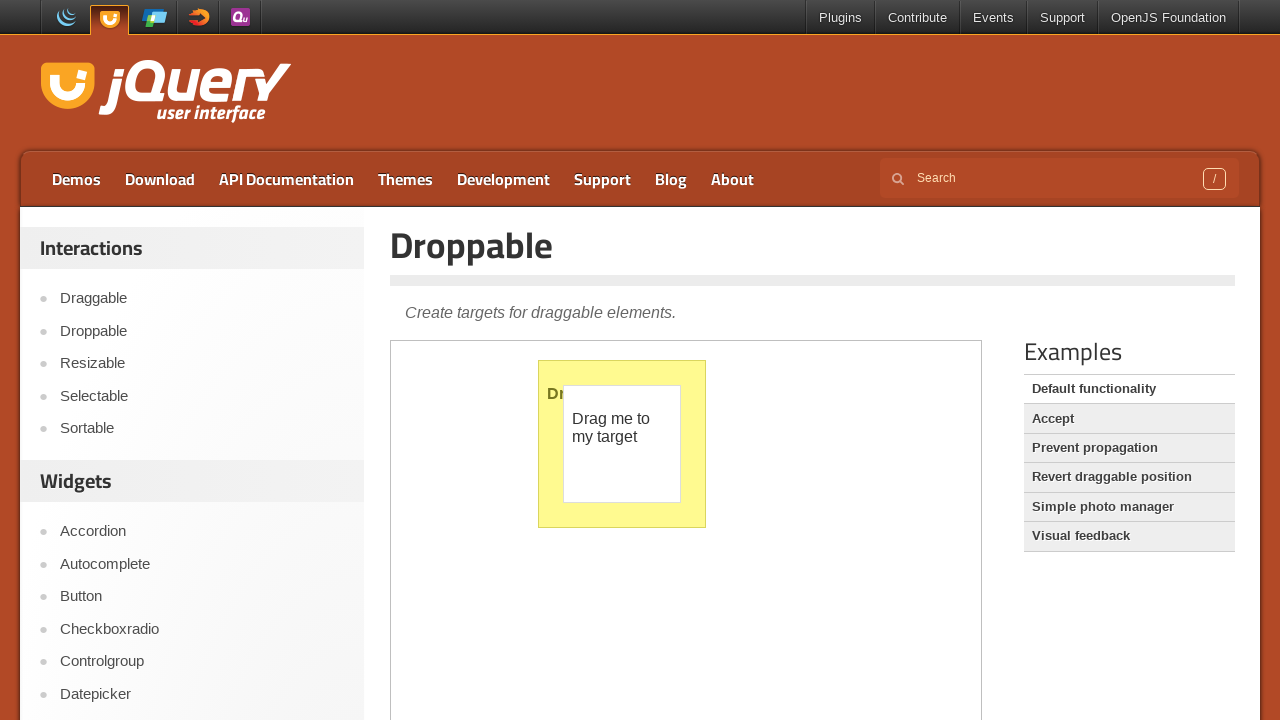

Verified drop was successful - droppable element shows 'Dropped!'
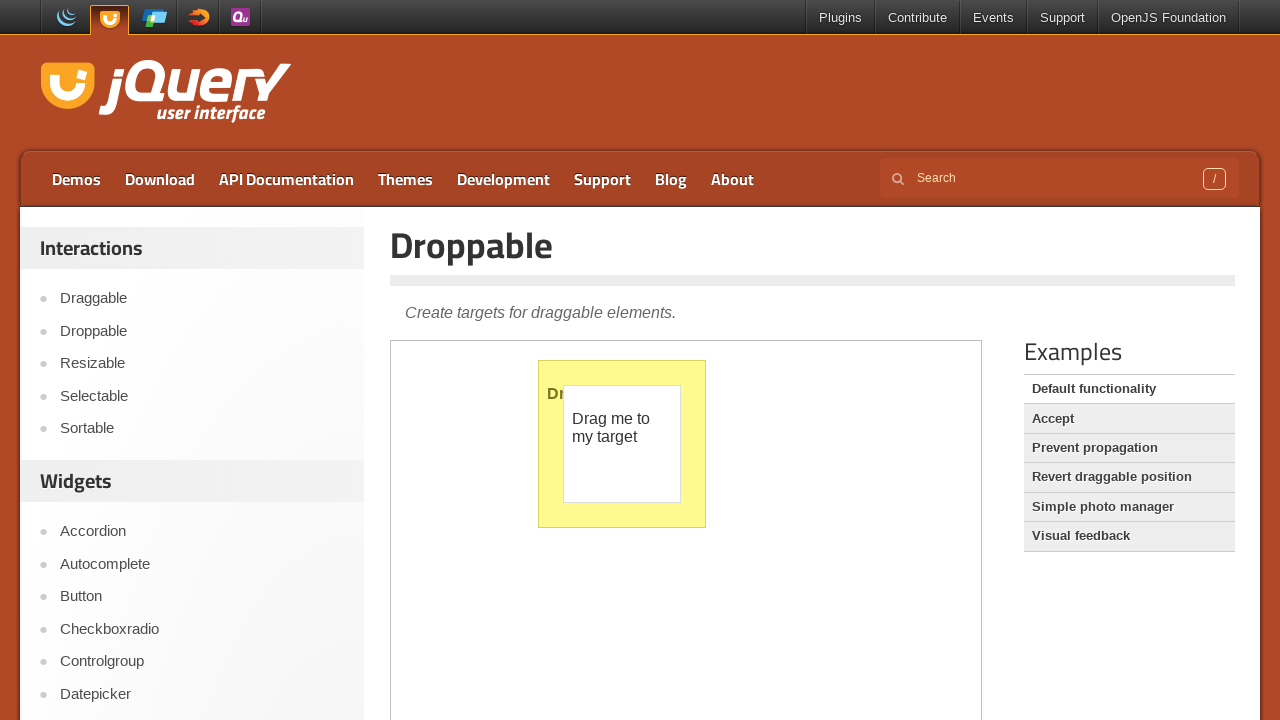

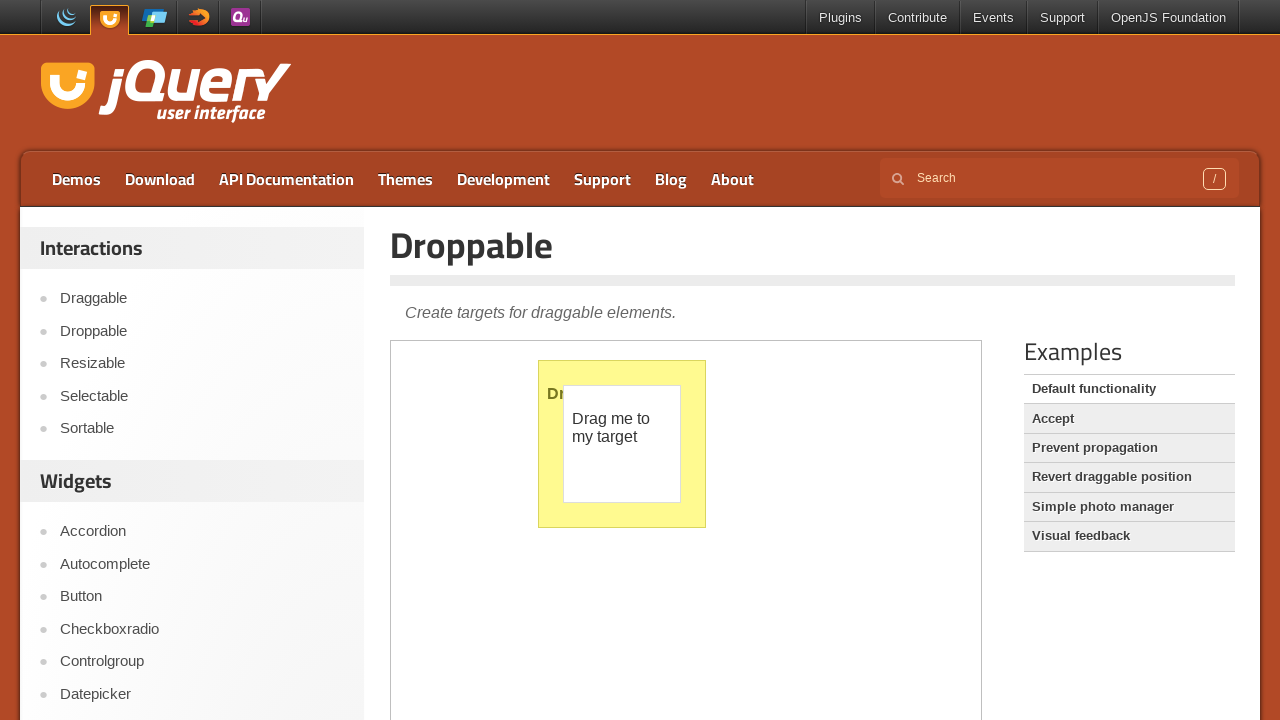